Navigates to a Virgin Money savings product page and verifies that links are present on the page.

Starting URL: https://staging.uk.virginmoney.com/savings/products/1_year_fixed_rate_cash_e_isa_issue_347/

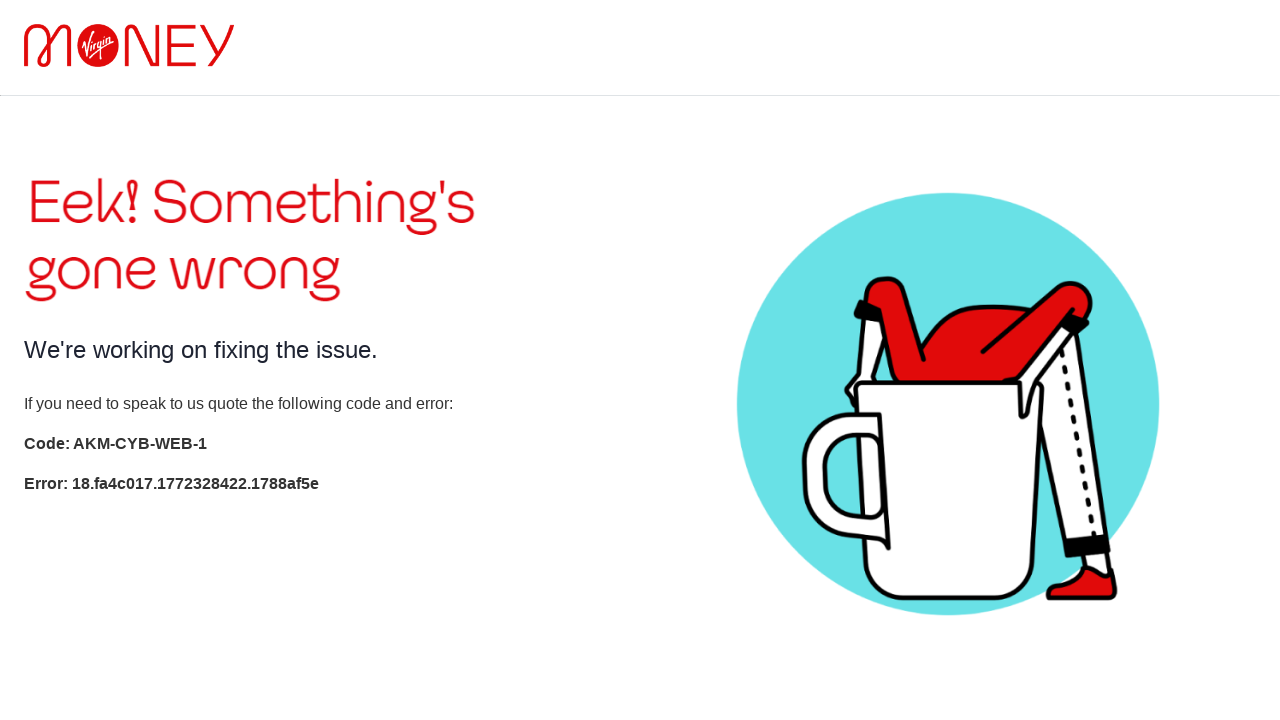

Navigated to Virgin Money 1 Year Fixed Rate Cash E ISA product page
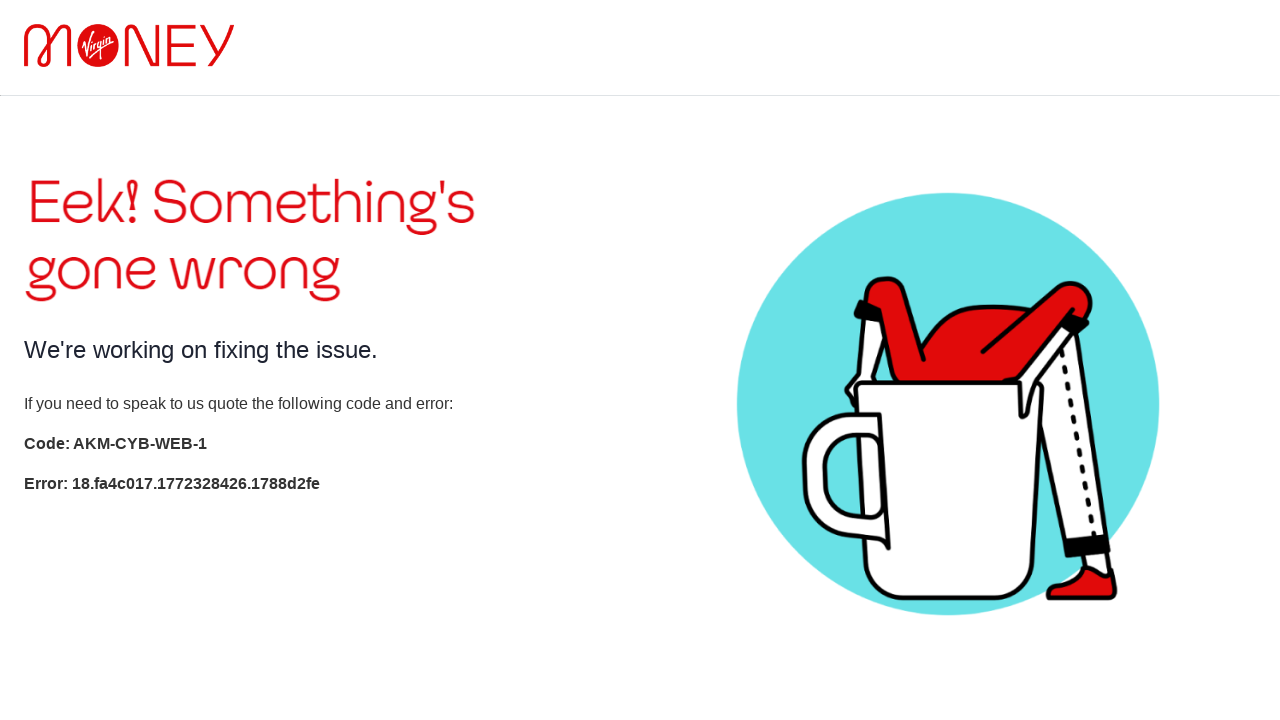

Page DOM content fully loaded
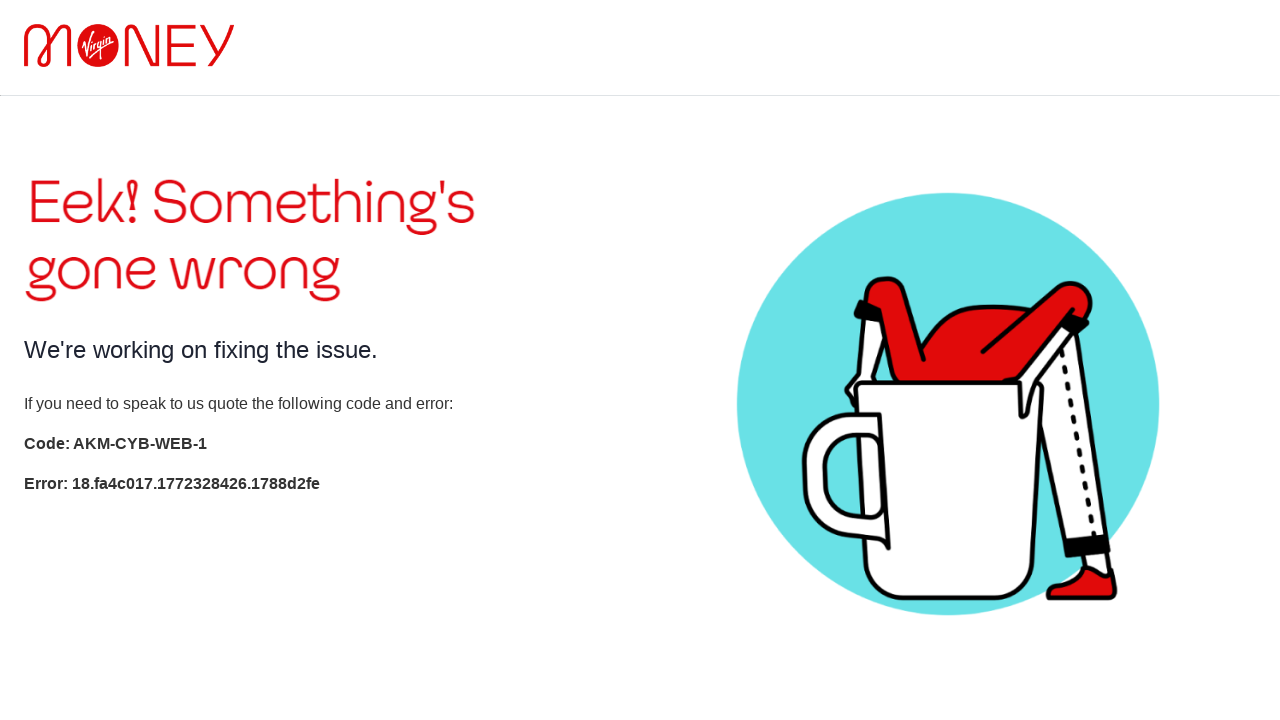

Waited for links to be present on the page
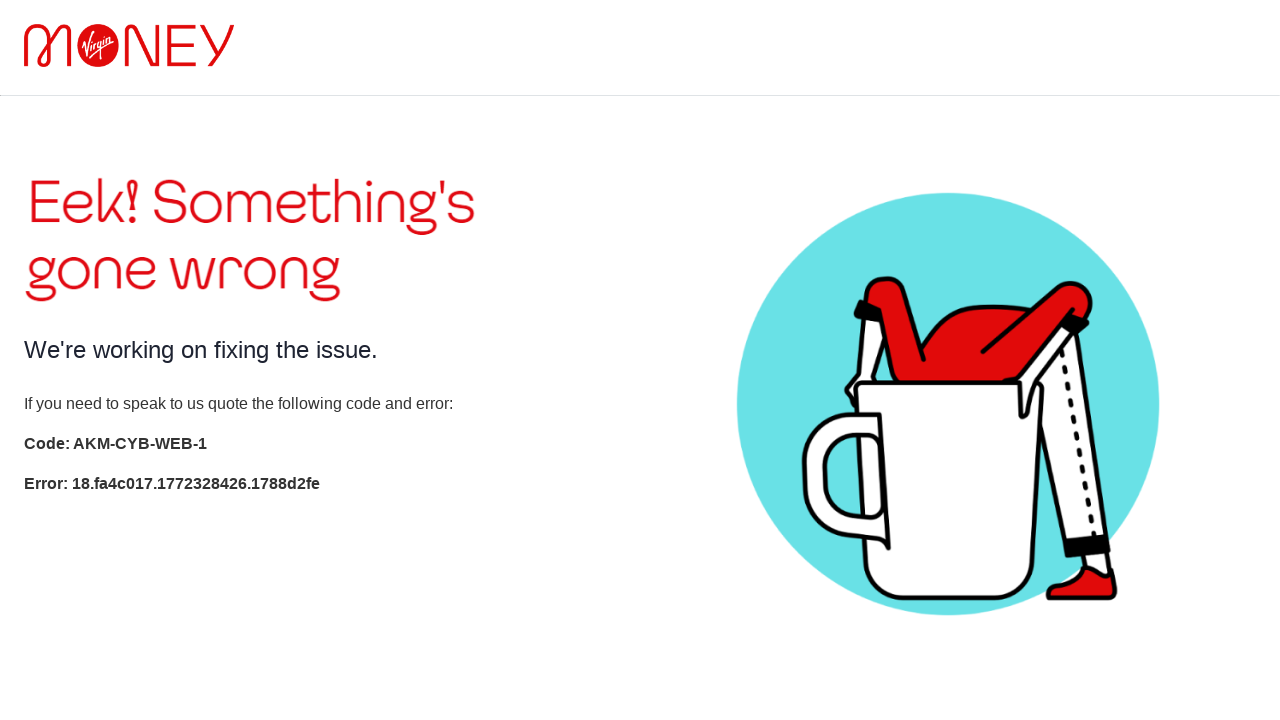

Retrieved all links from the page - found 1 links
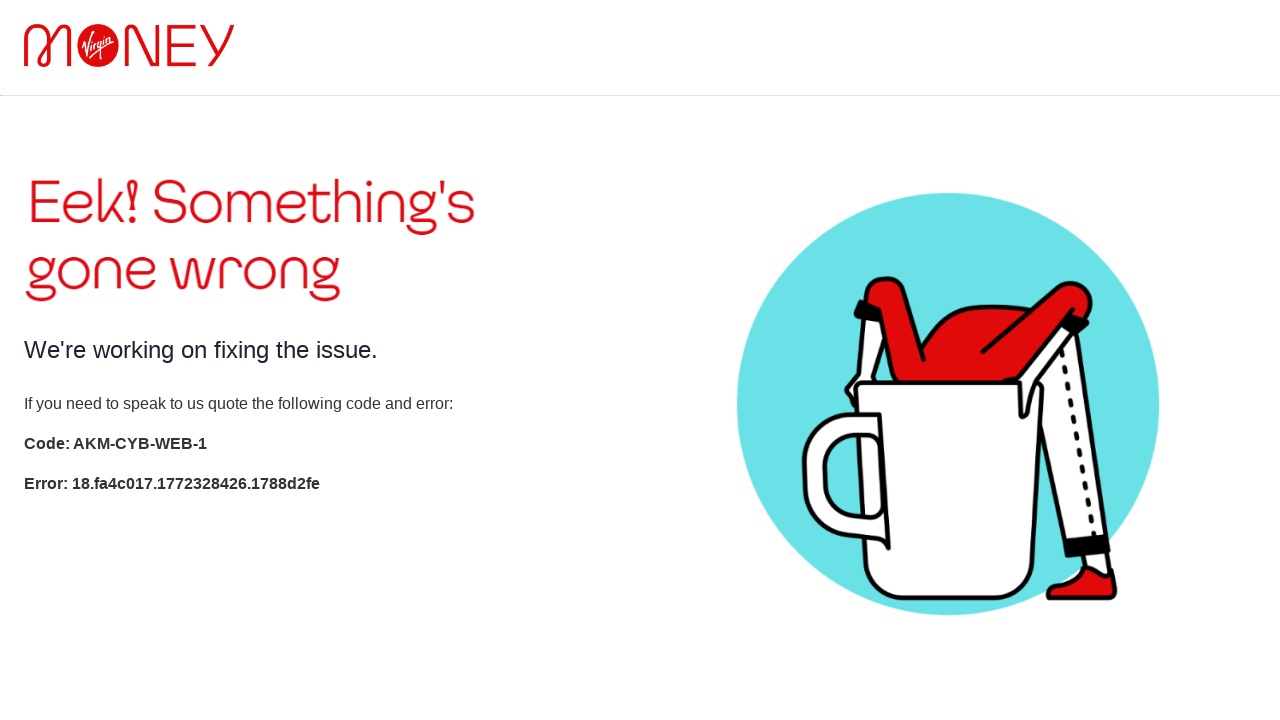

Verified that links are present on the page
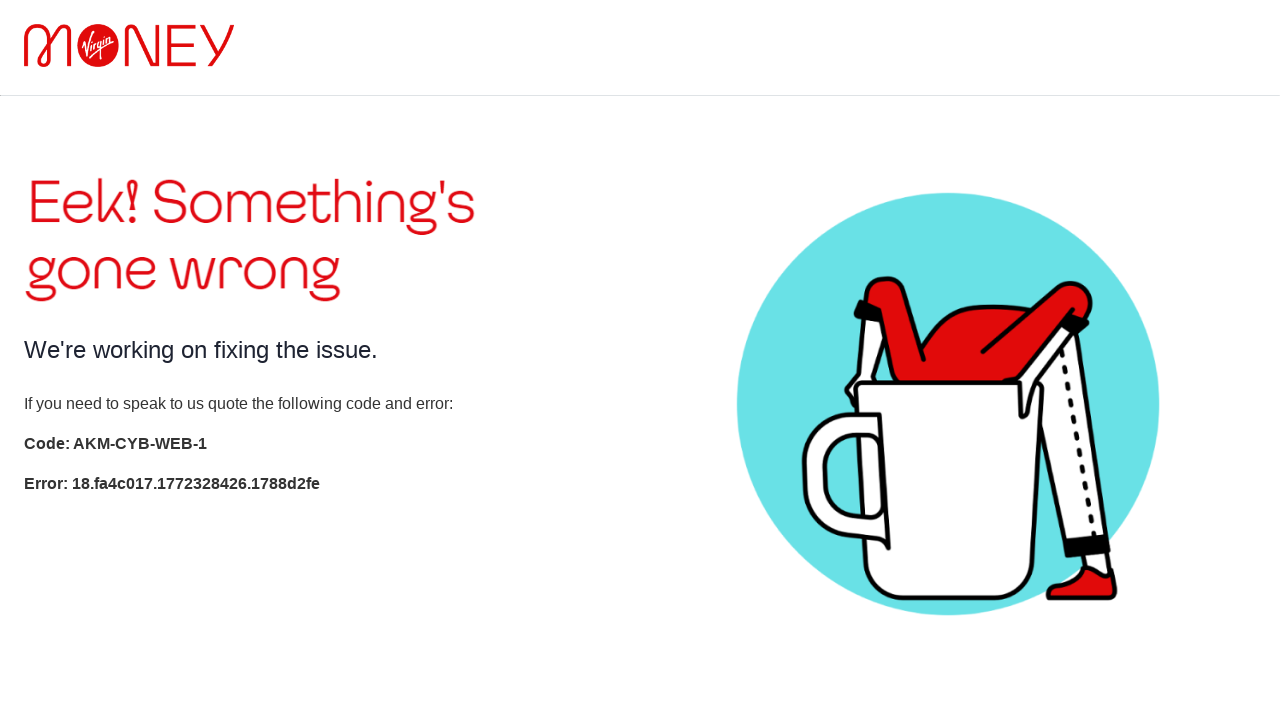

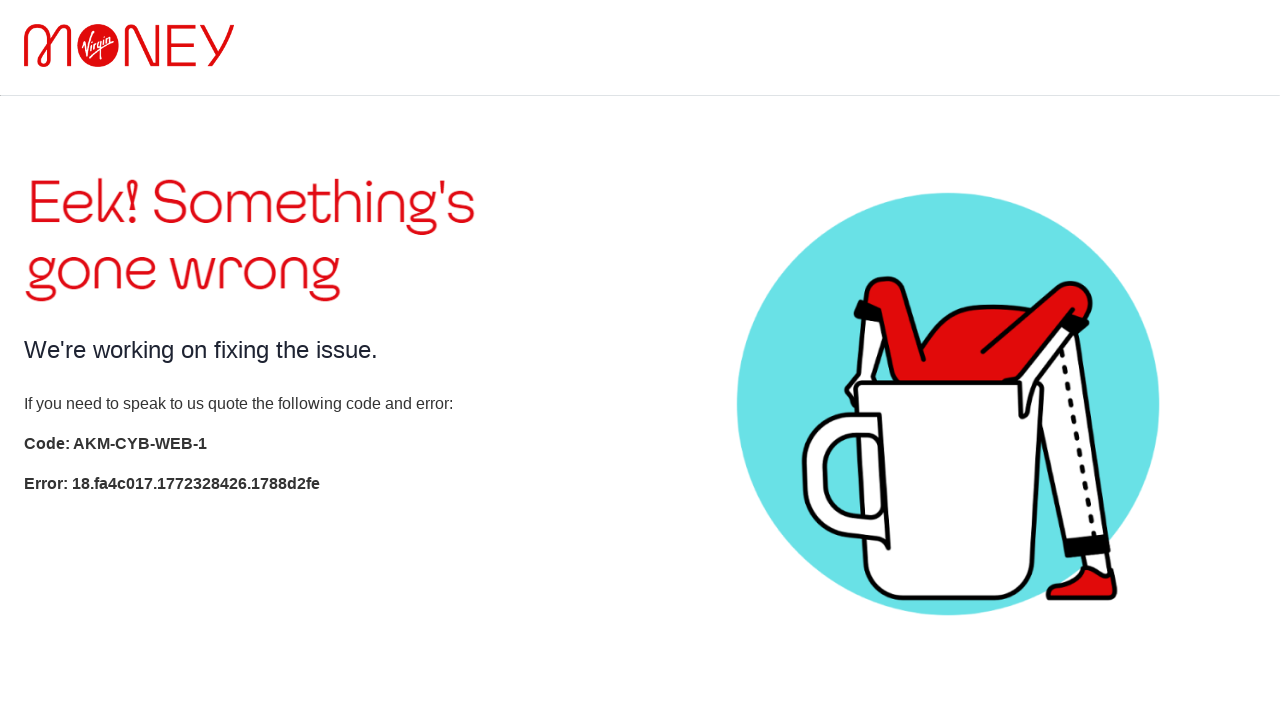